Tests a vegetable shopping application by searching for products containing "ca", verifying product counts, adding items to cart including clicking on specific products and finding "Cashews" to add, and validating the brand logo text displays "GREENKART".

Starting URL: https://rahulshettyacademy.com/seleniumPractise/#/

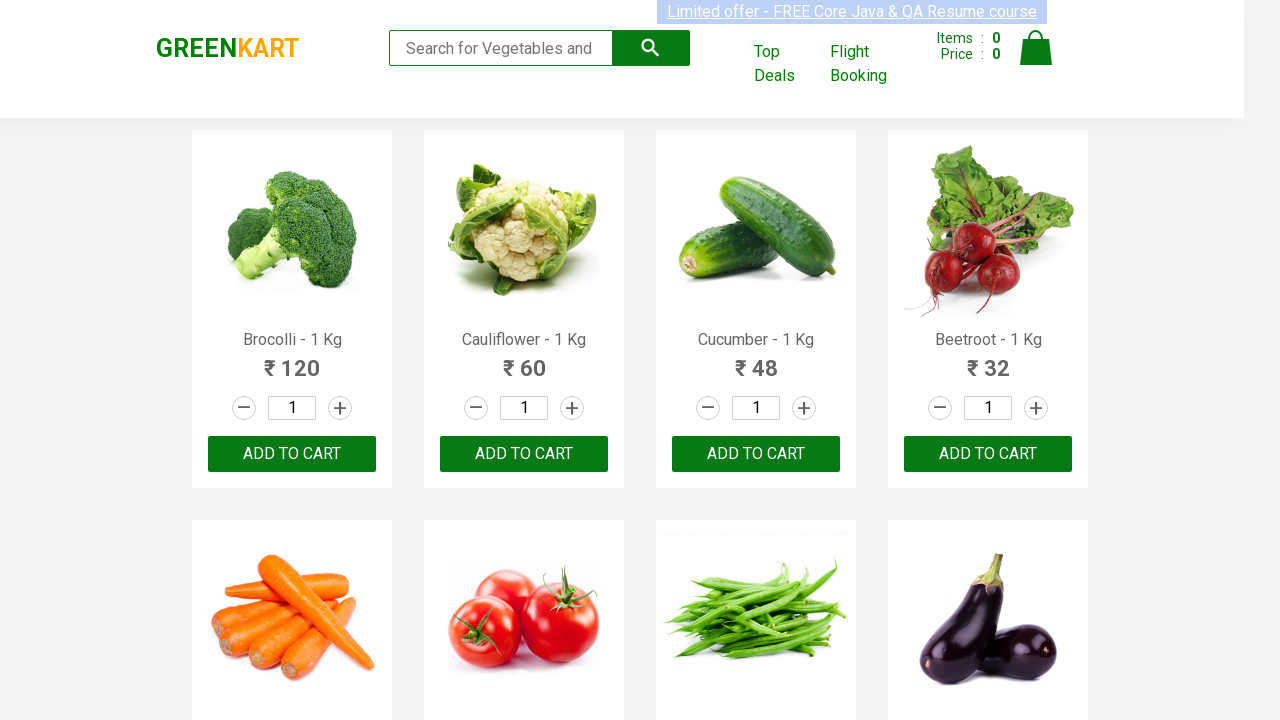

Filled search field with 'ca' to filter products on .search-keyword
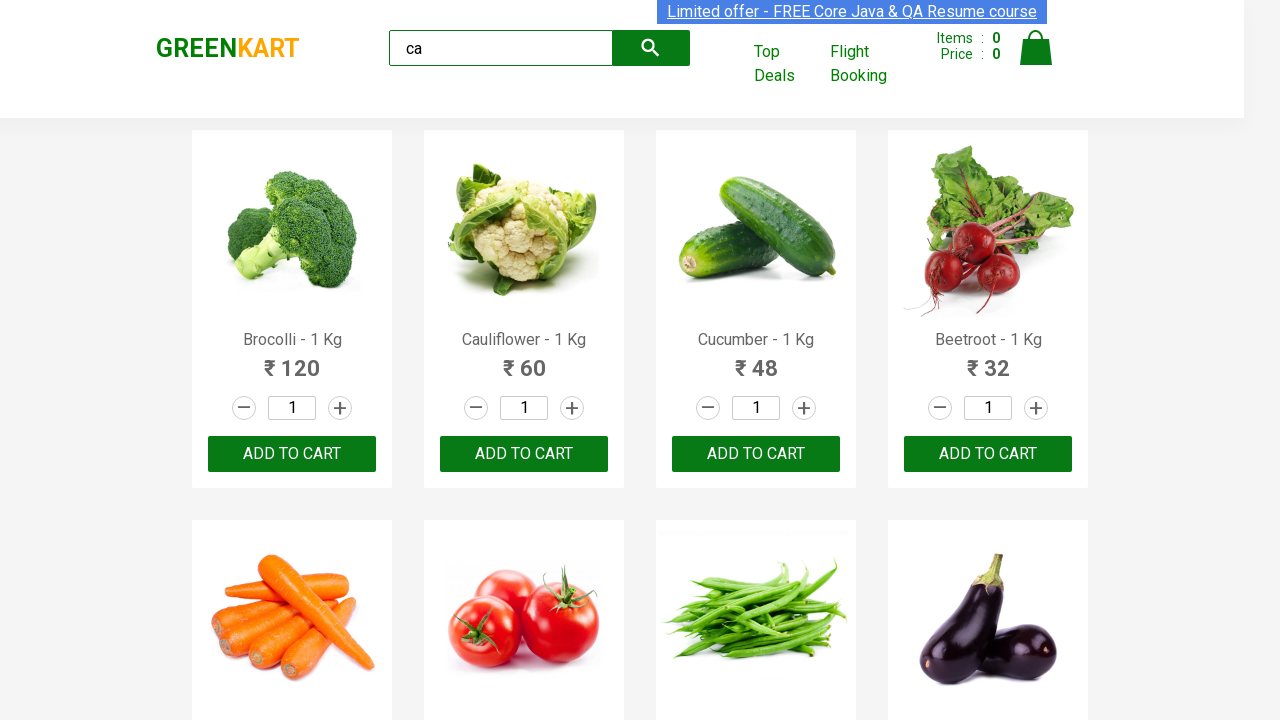

Waited 2 seconds for products to filter
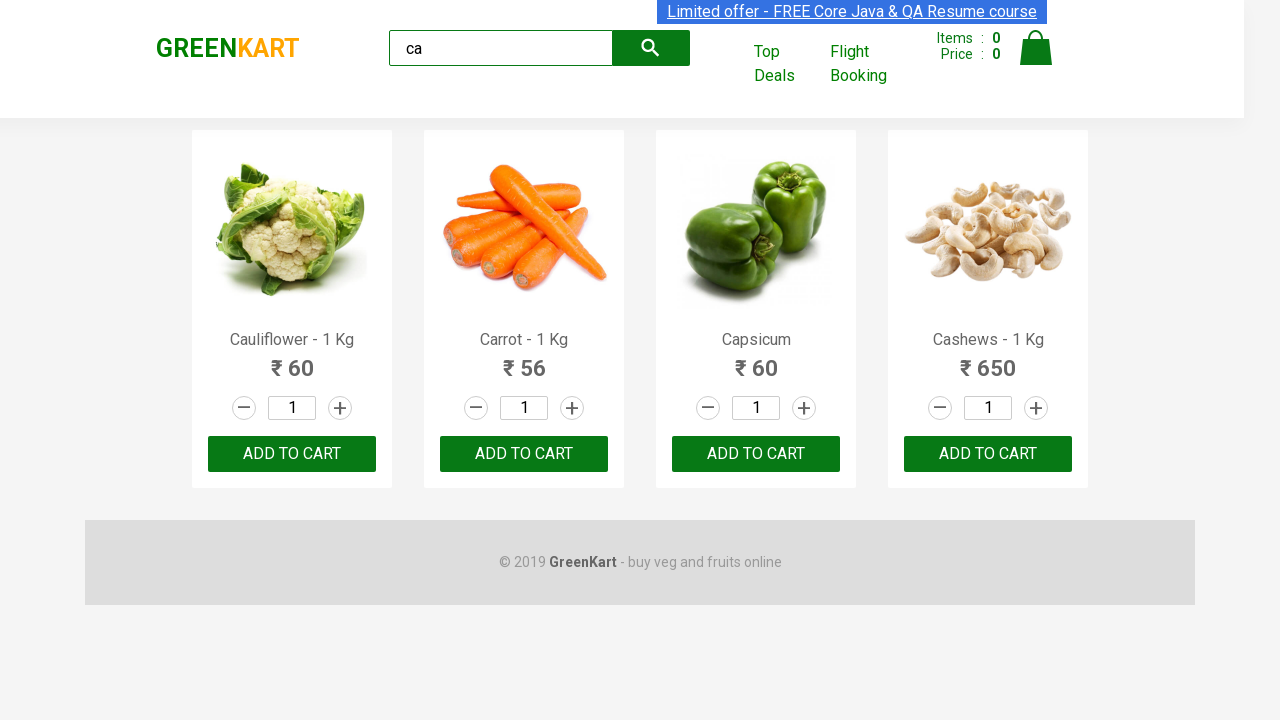

Verified products are displayed on the page
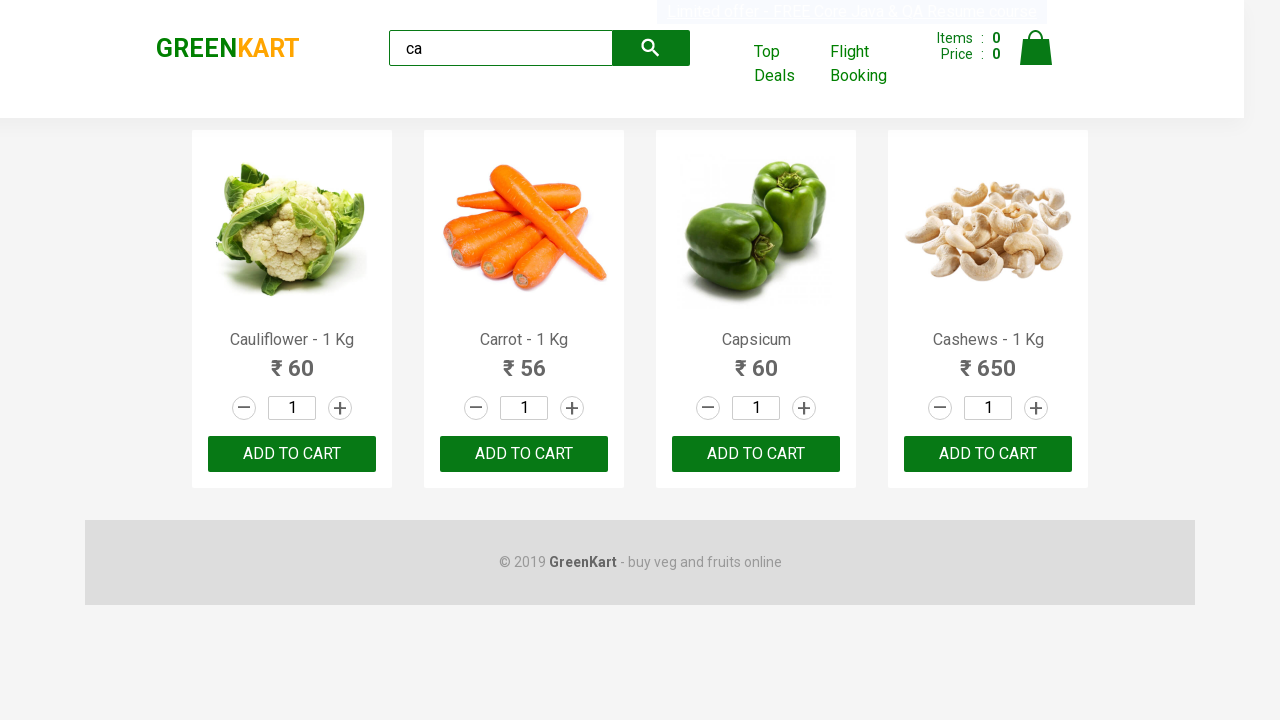

Clicked add to cart button on the third product at (756, 454) on :nth-child(3) > .product-action > button
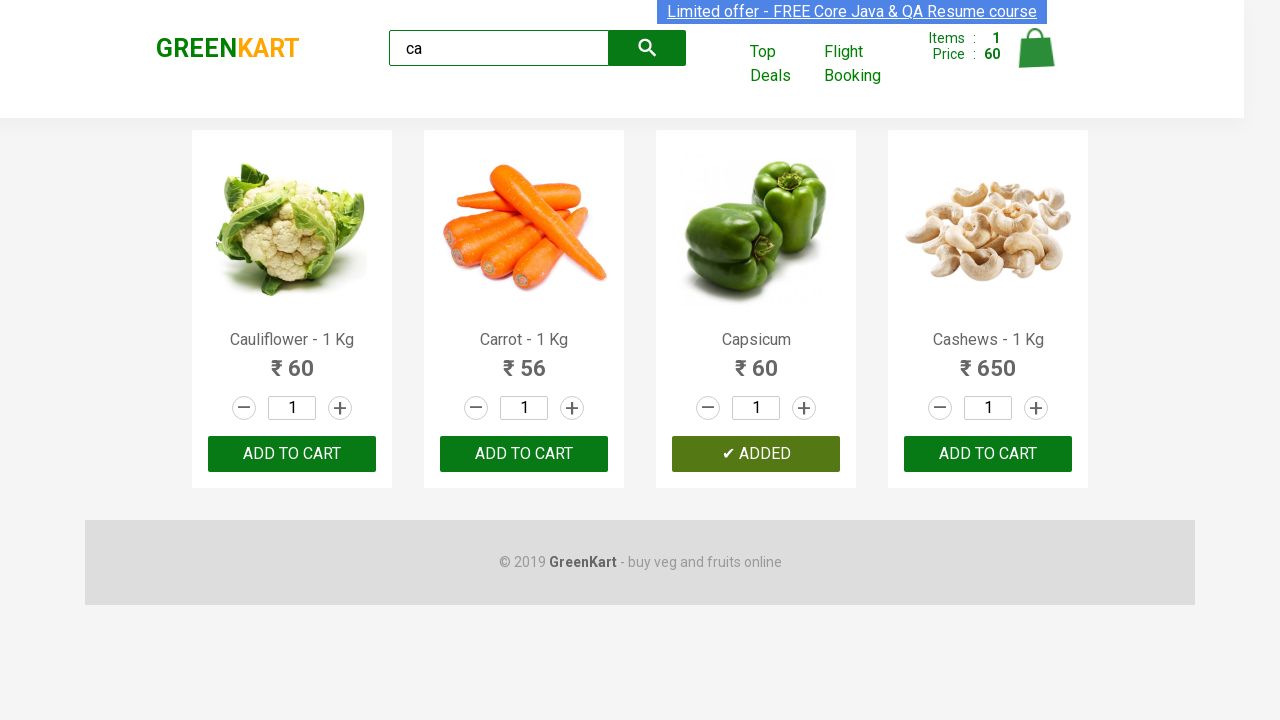

Clicked ADD TO CART button on third product in the list at (756, 454) on .products .product >> nth=2 >> button >> internal:has-text="ADD TO CART"i
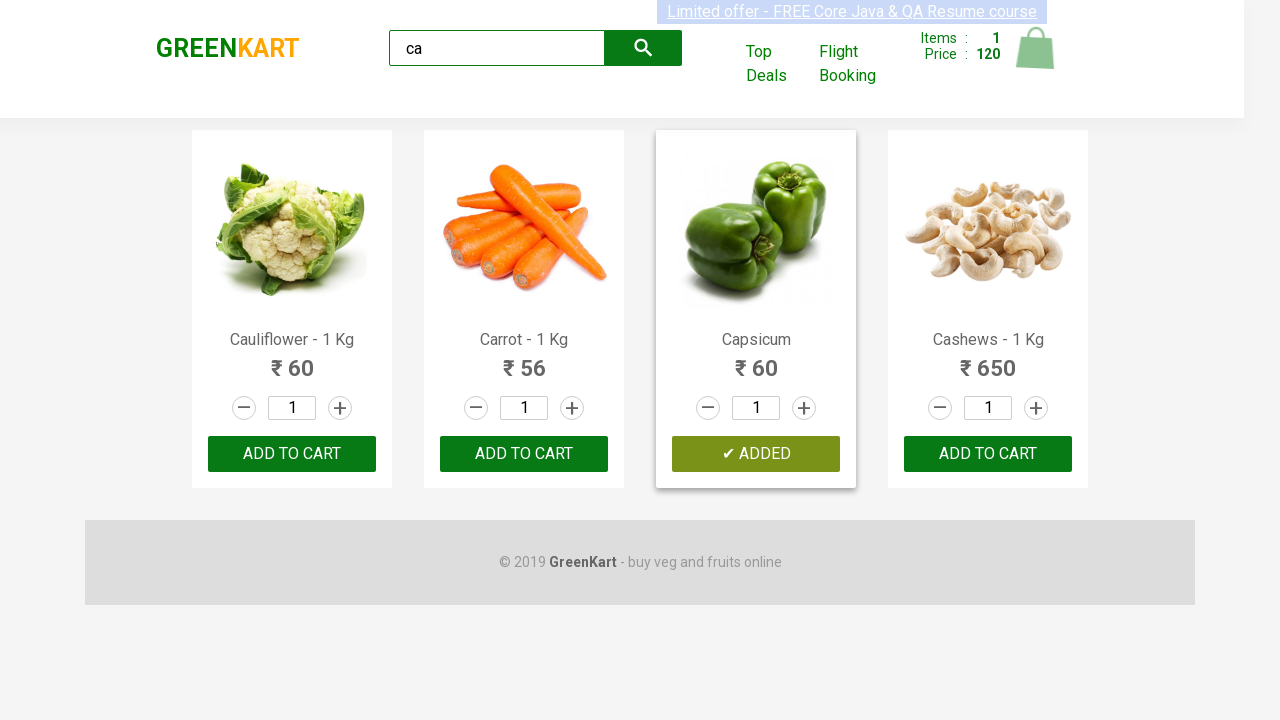

Found and clicked add to cart button for Cashews product at (988, 454) on .products .product >> nth=3 >> button
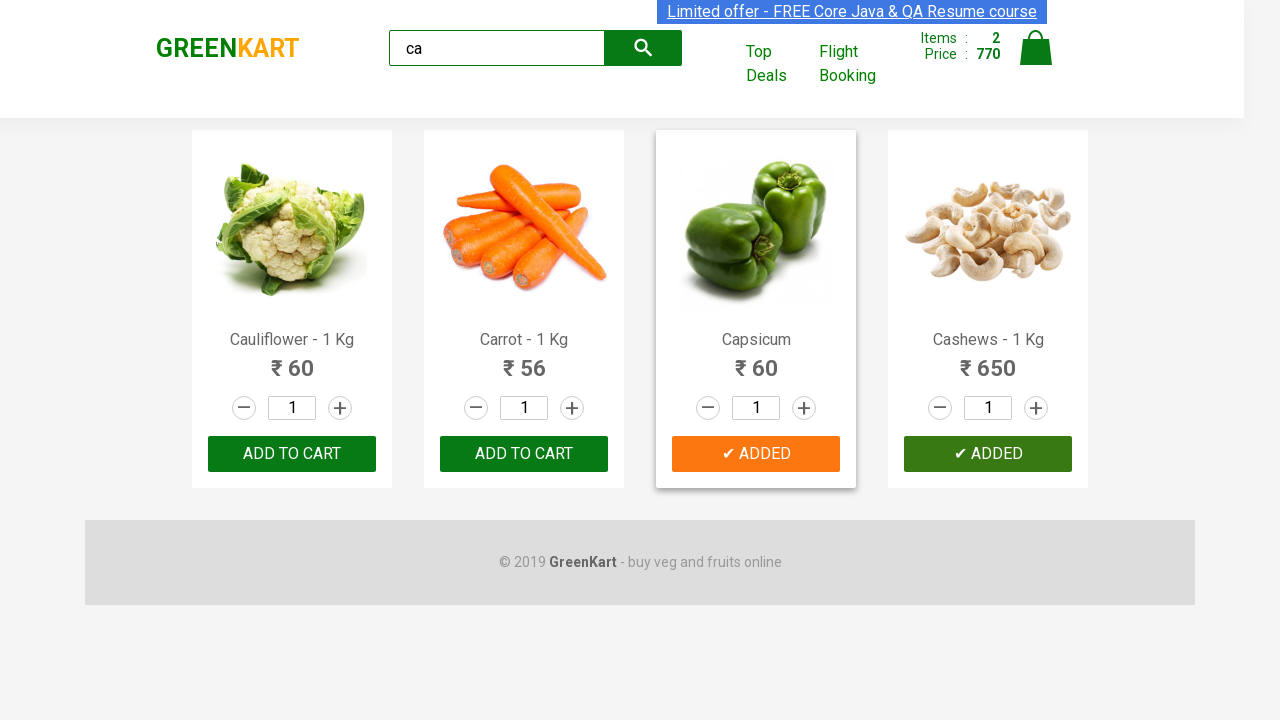

Verified brand logo text displays 'GREENKART'
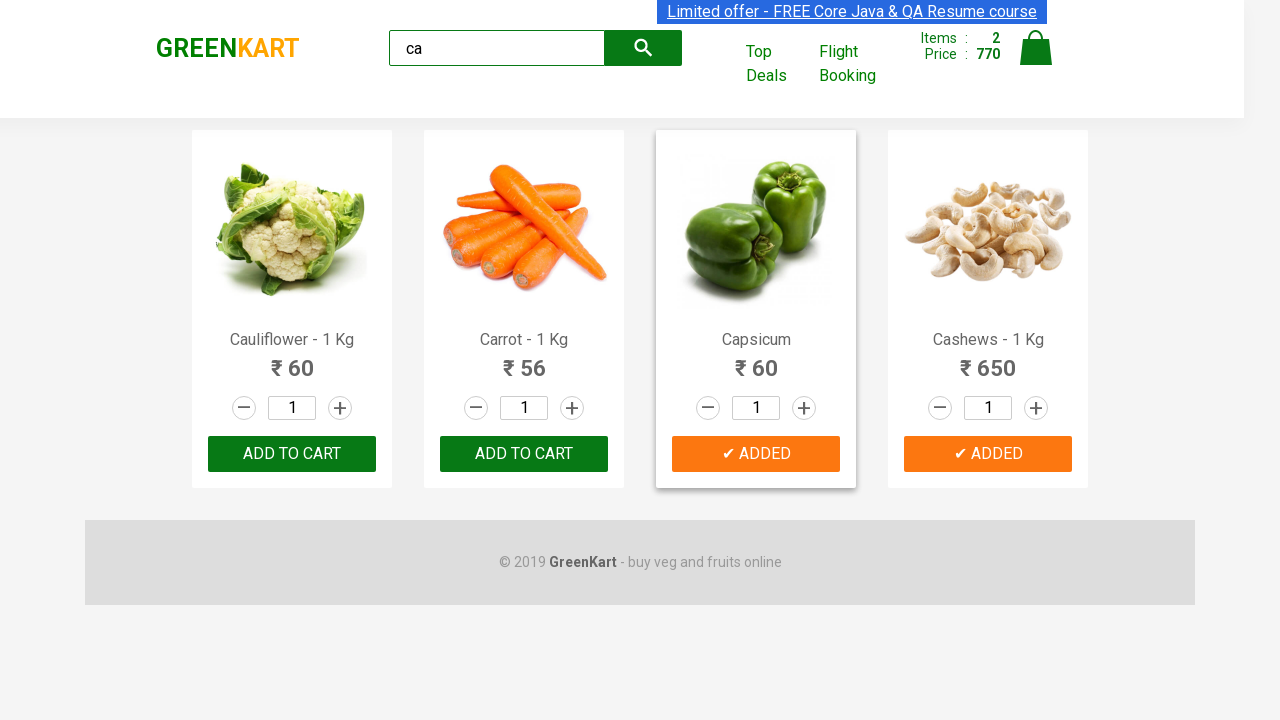

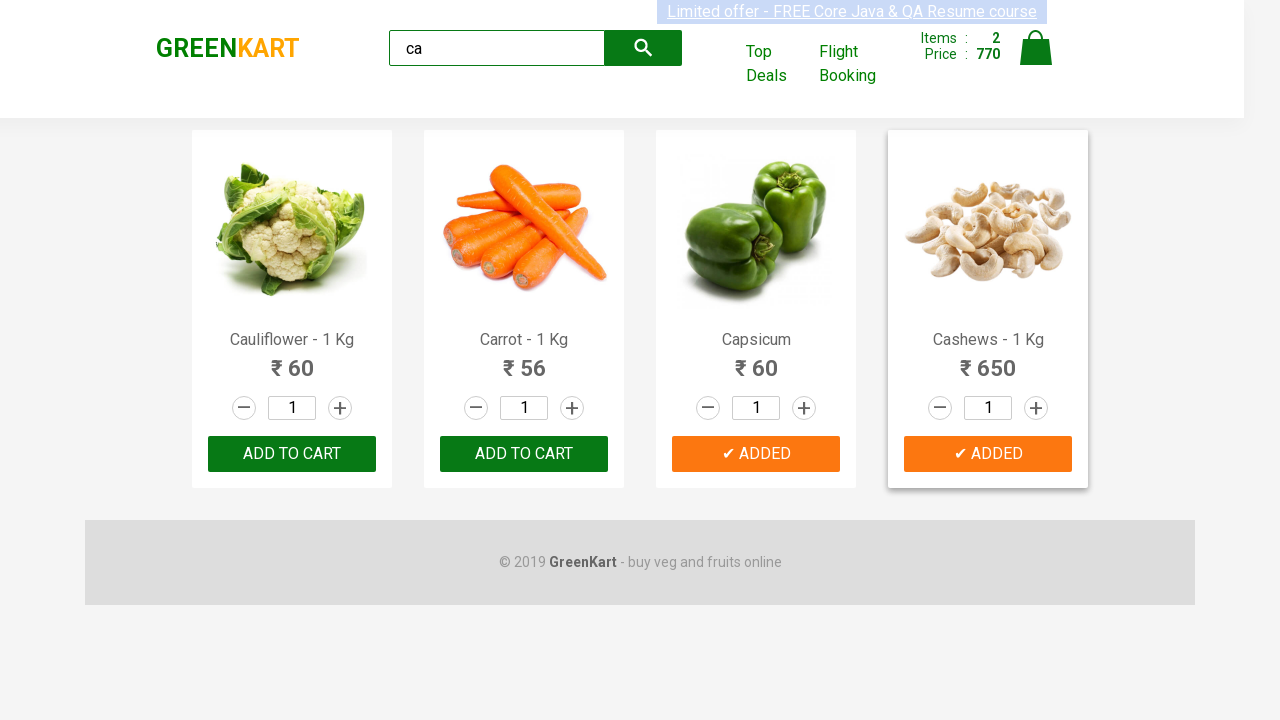